Tests multi-select dropdown by selecting multiple options and retrieving all available and selected options

Starting URL: https://demoqa.com/select-menu

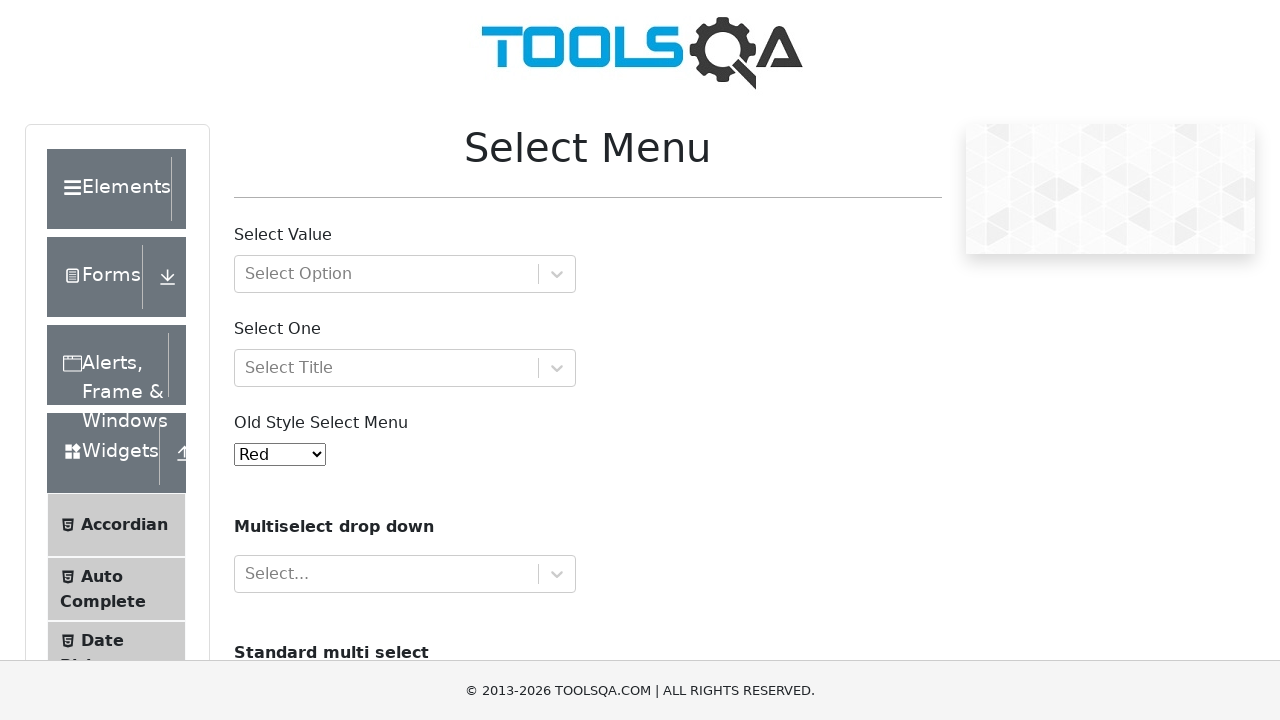

Scrolled cars multi-select dropdown into view
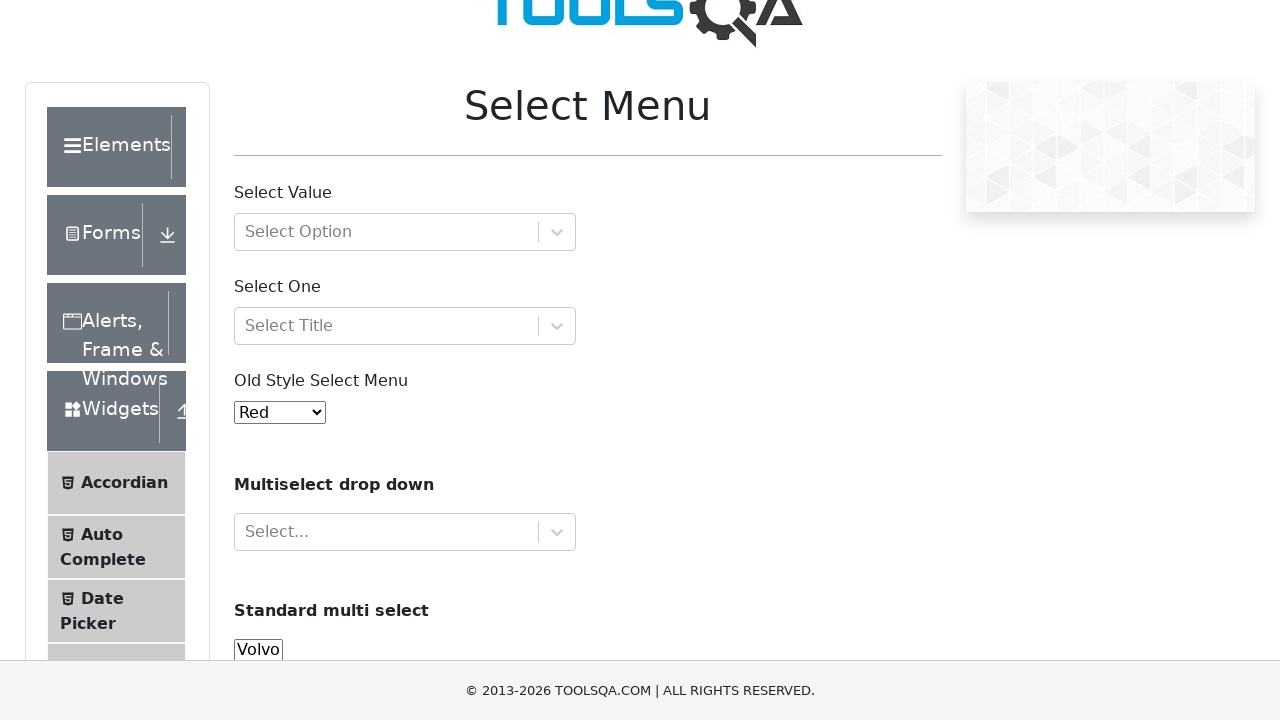

Selected multiple options (indices 2 and 3) from cars dropdown on #cars
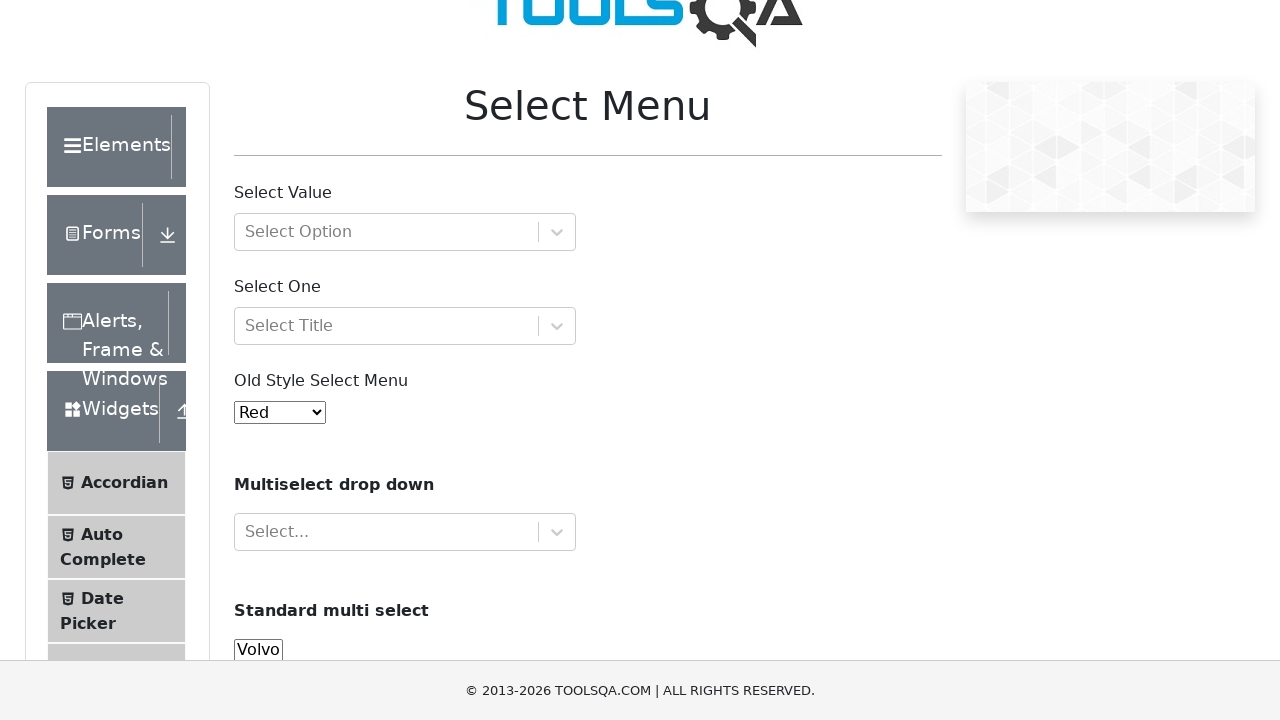

Waited 500ms for selections to be applied
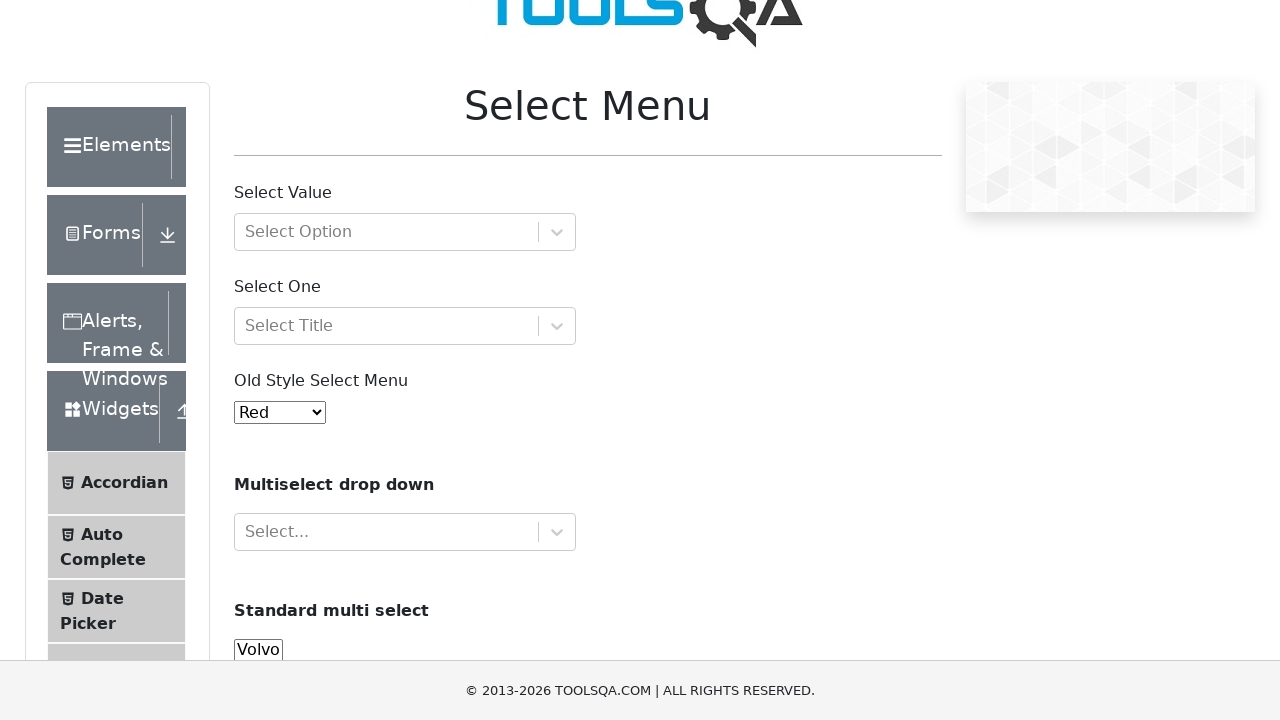

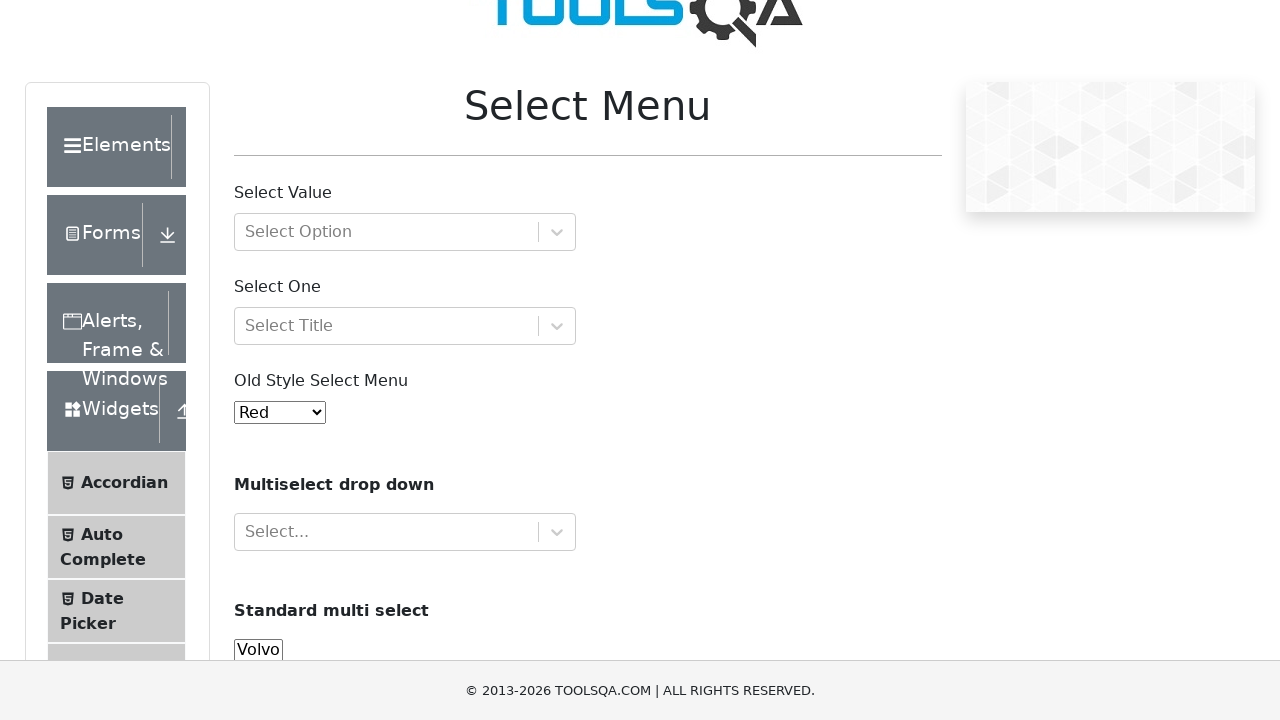